Tests hover functionality by hovering over three images and verifying that user information is displayed for each image when hovered.

Starting URL: https://practice.cydeo.com/hovers

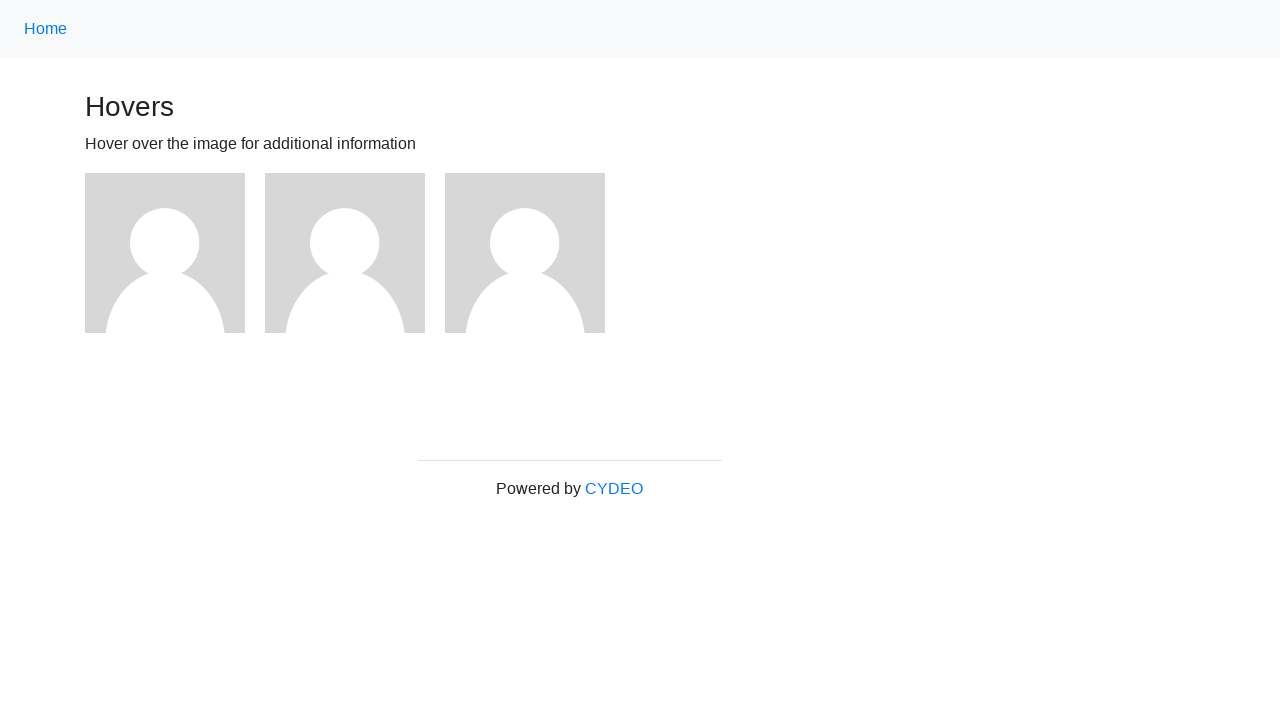

Located first image element
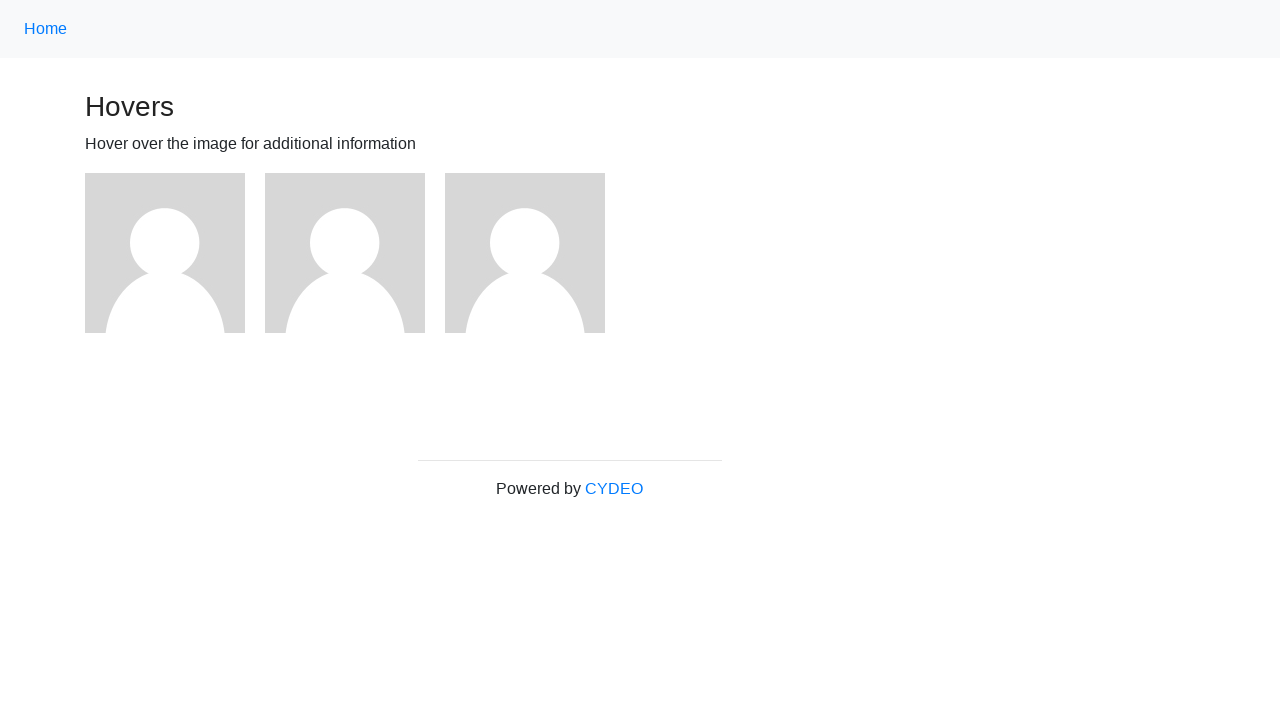

Located second image element
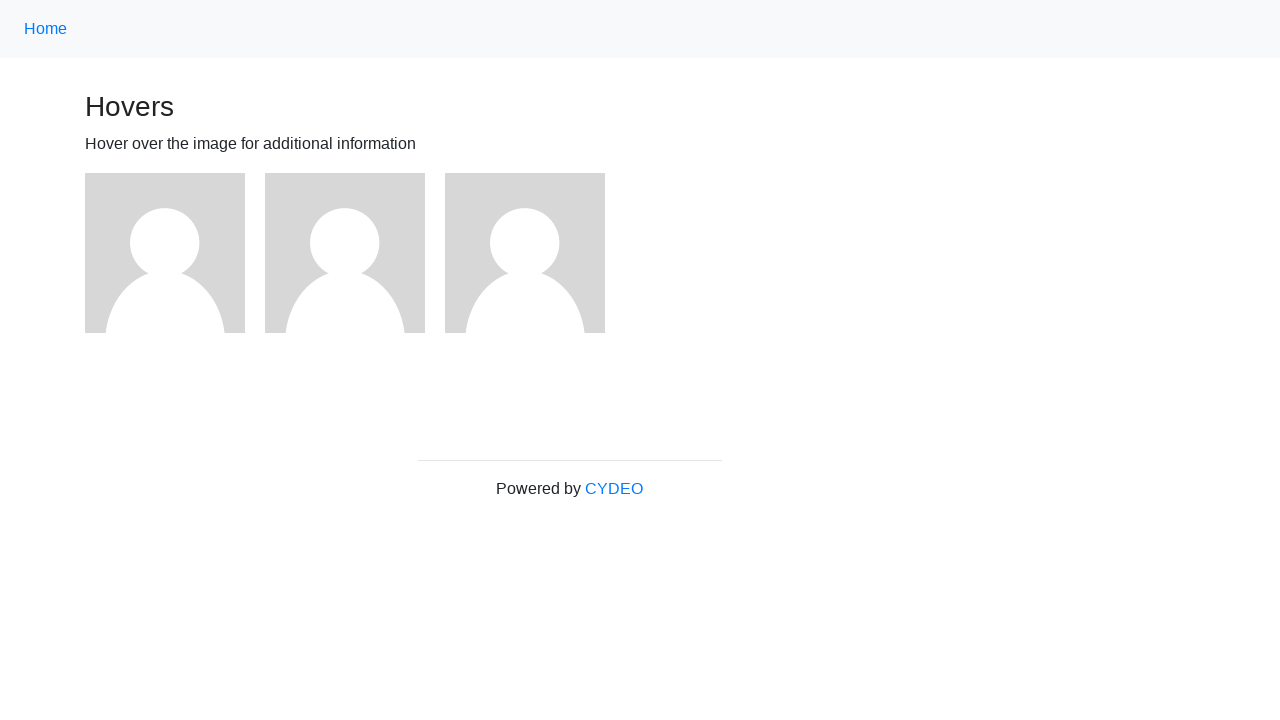

Located third image element
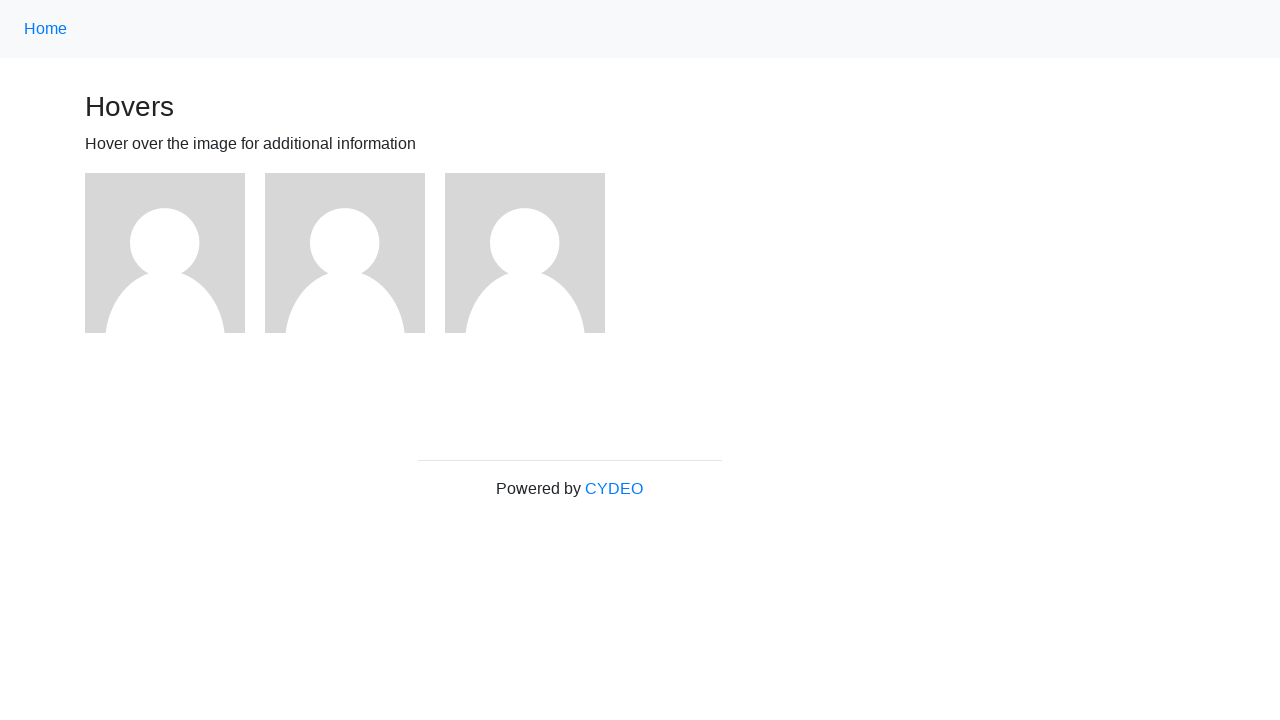

Located user1 name element
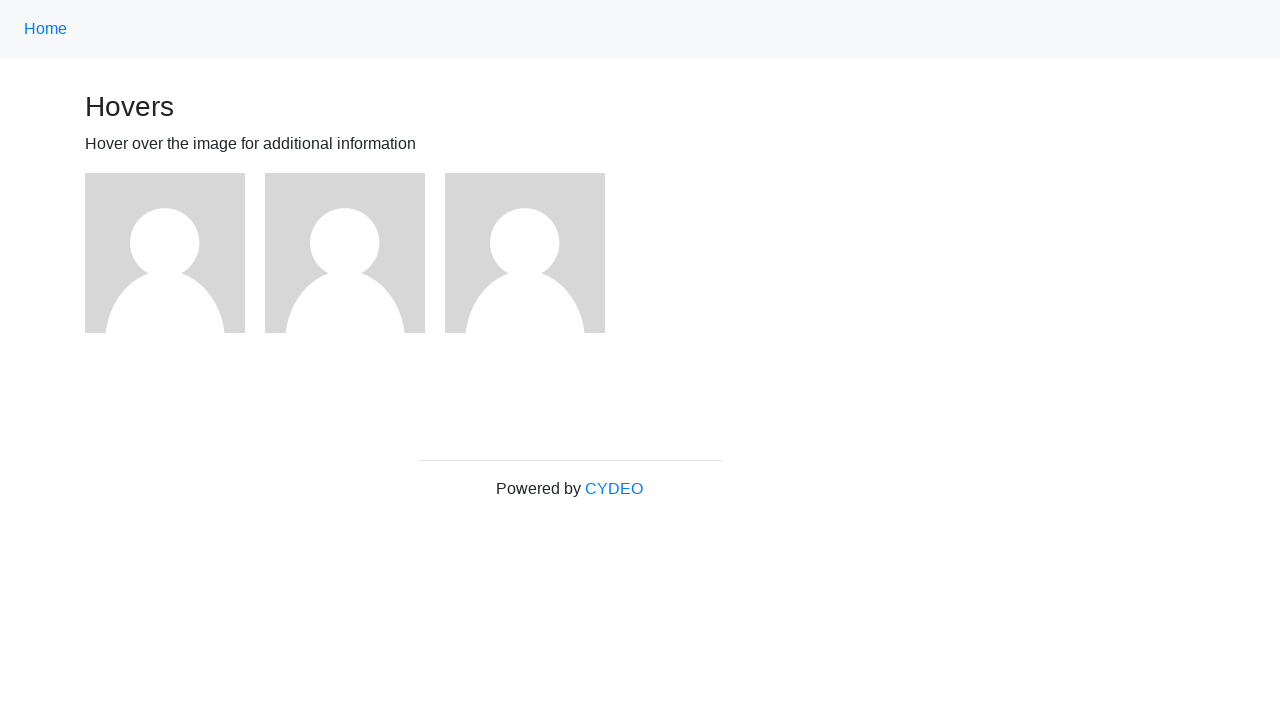

Located user2 name element
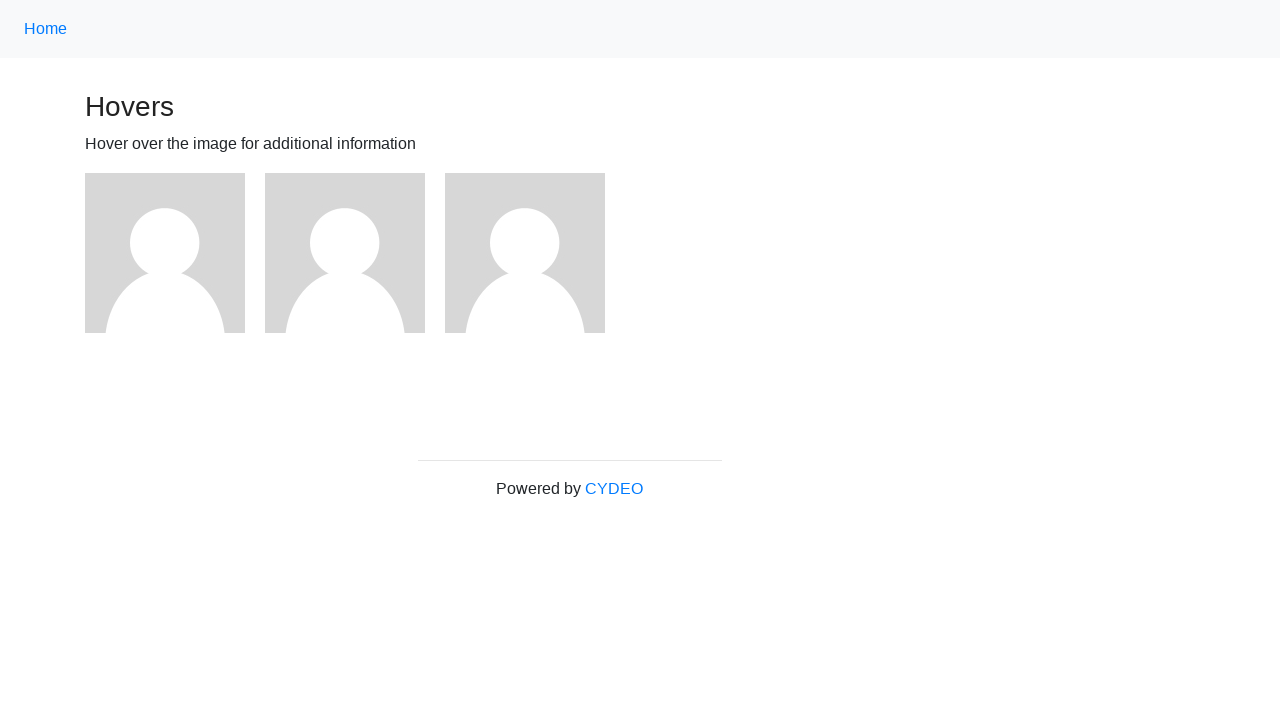

Located user3 name element
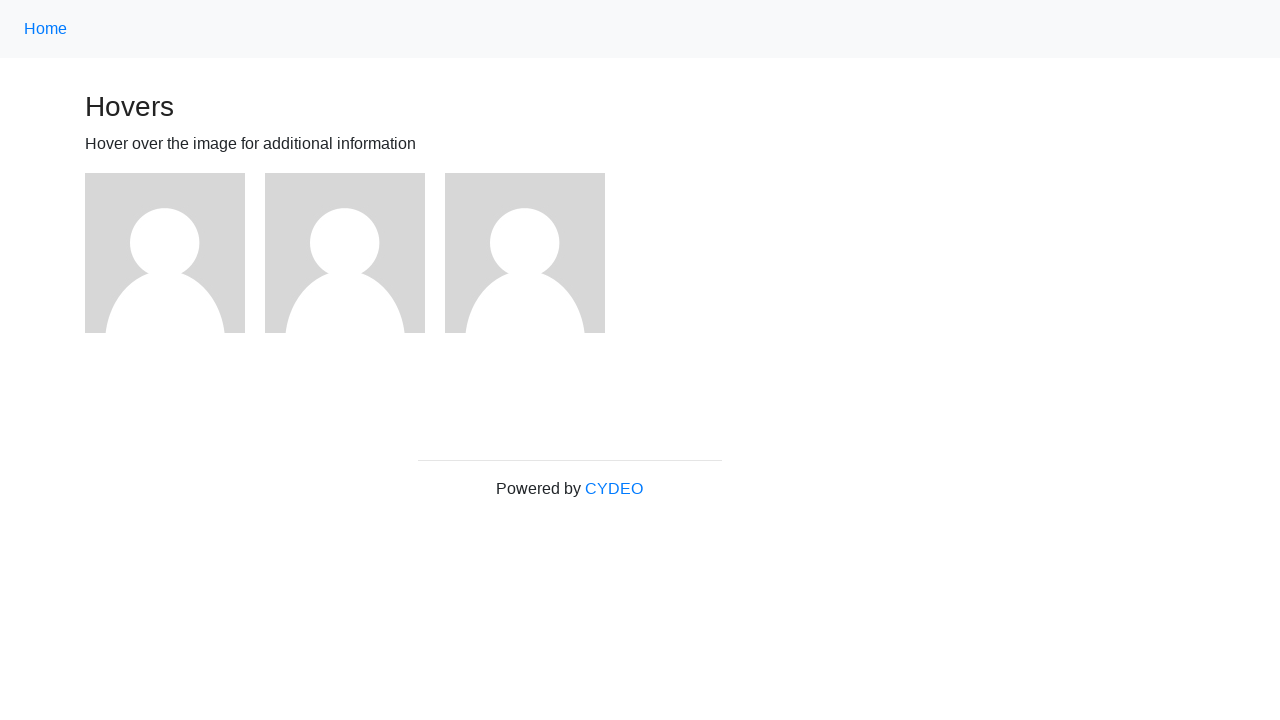

Hovered over first image at (165, 253) on (//img)[1]
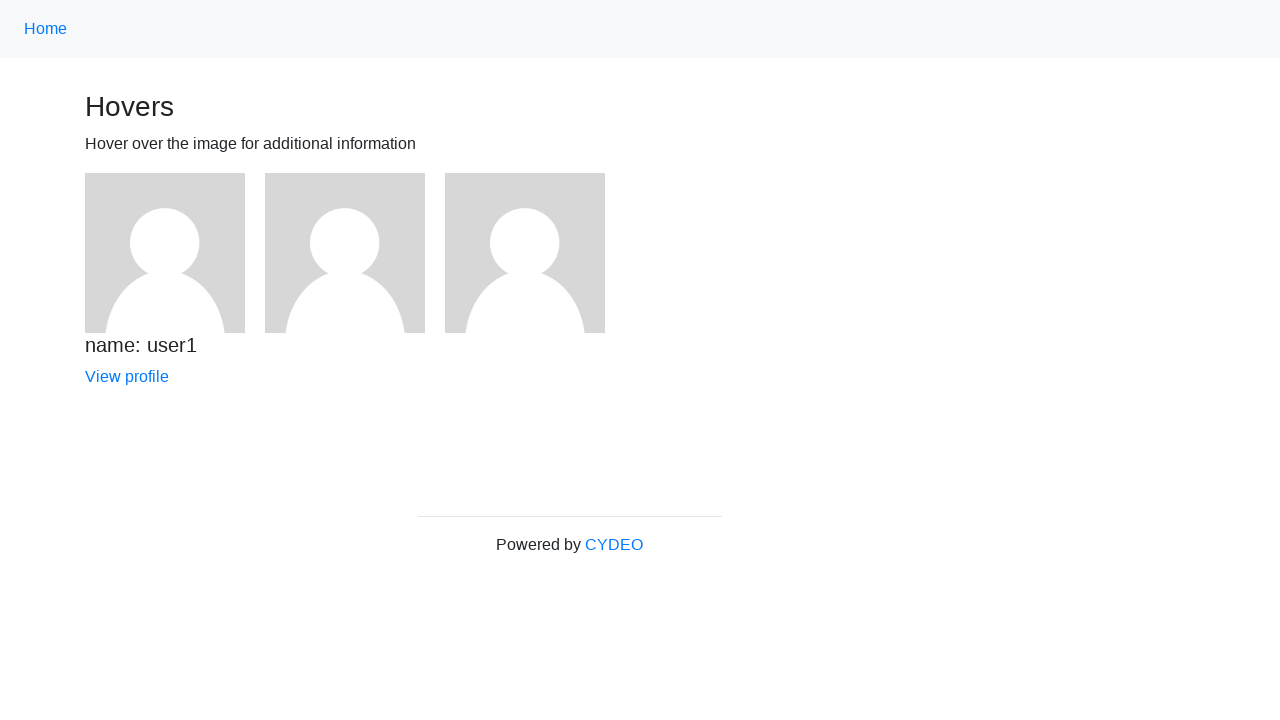

Verified user1 information is displayed
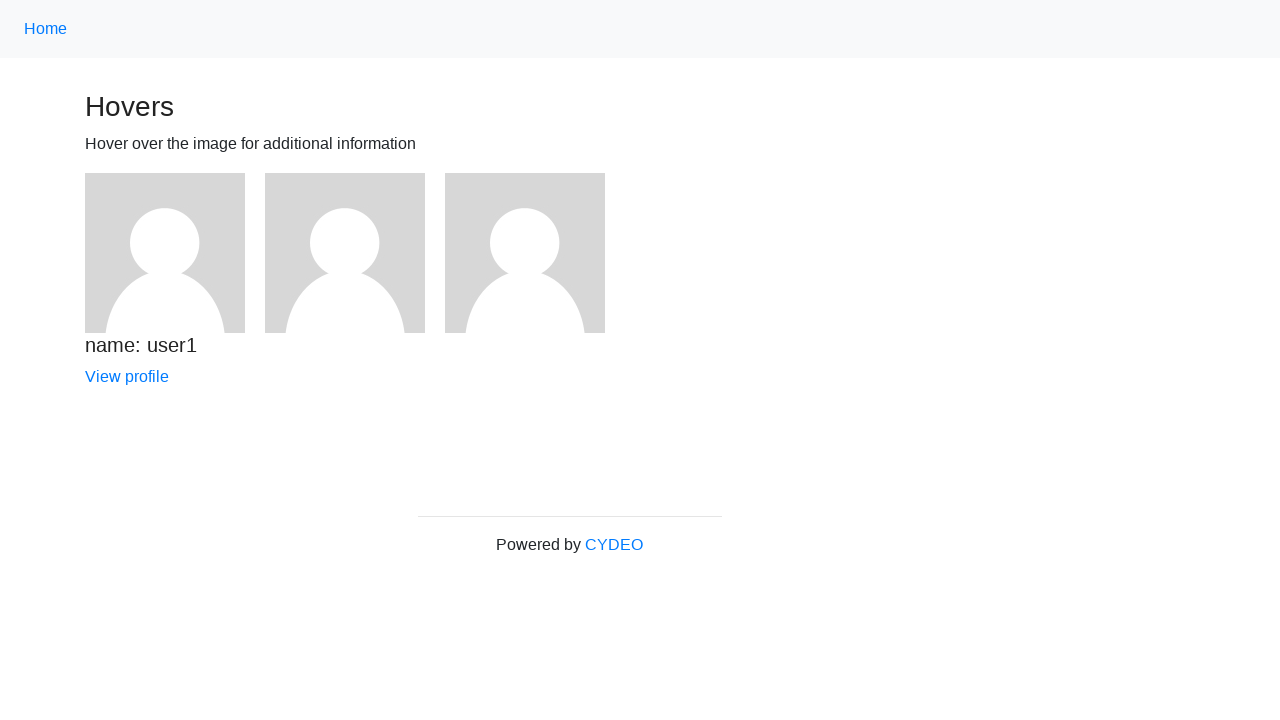

Hovered over second image at (345, 253) on (//img)[2]
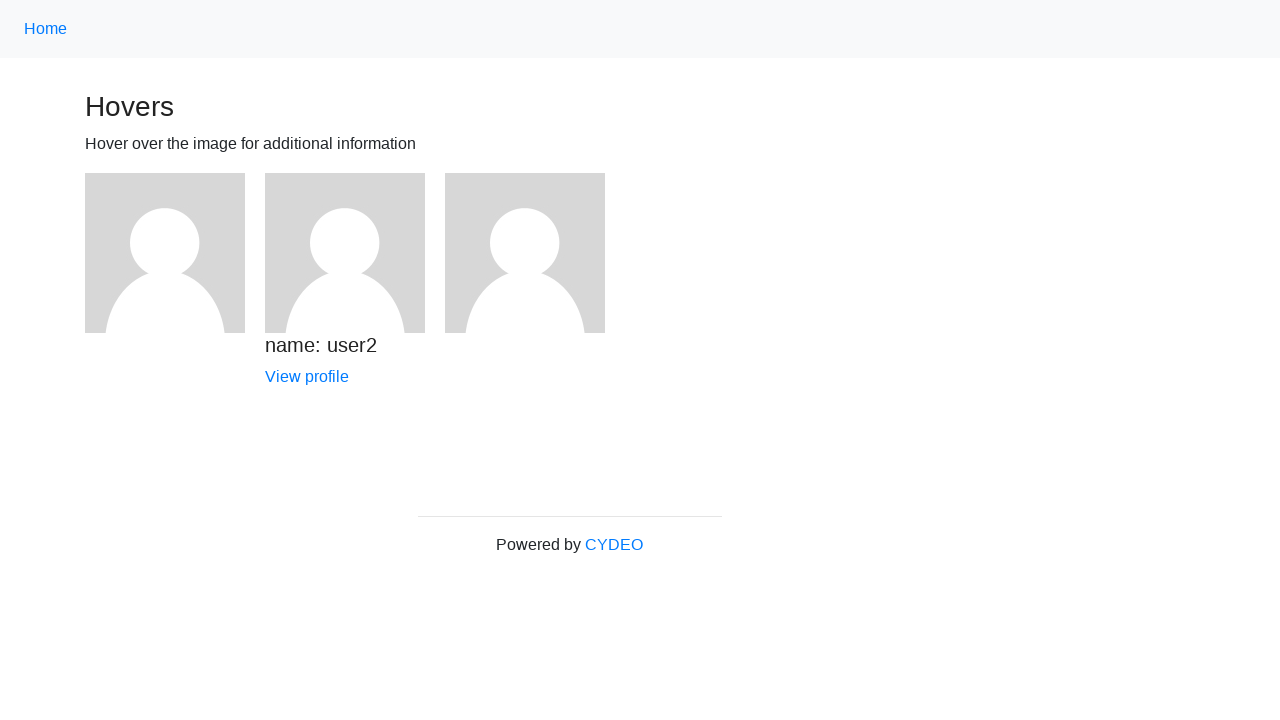

Verified user2 information is displayed
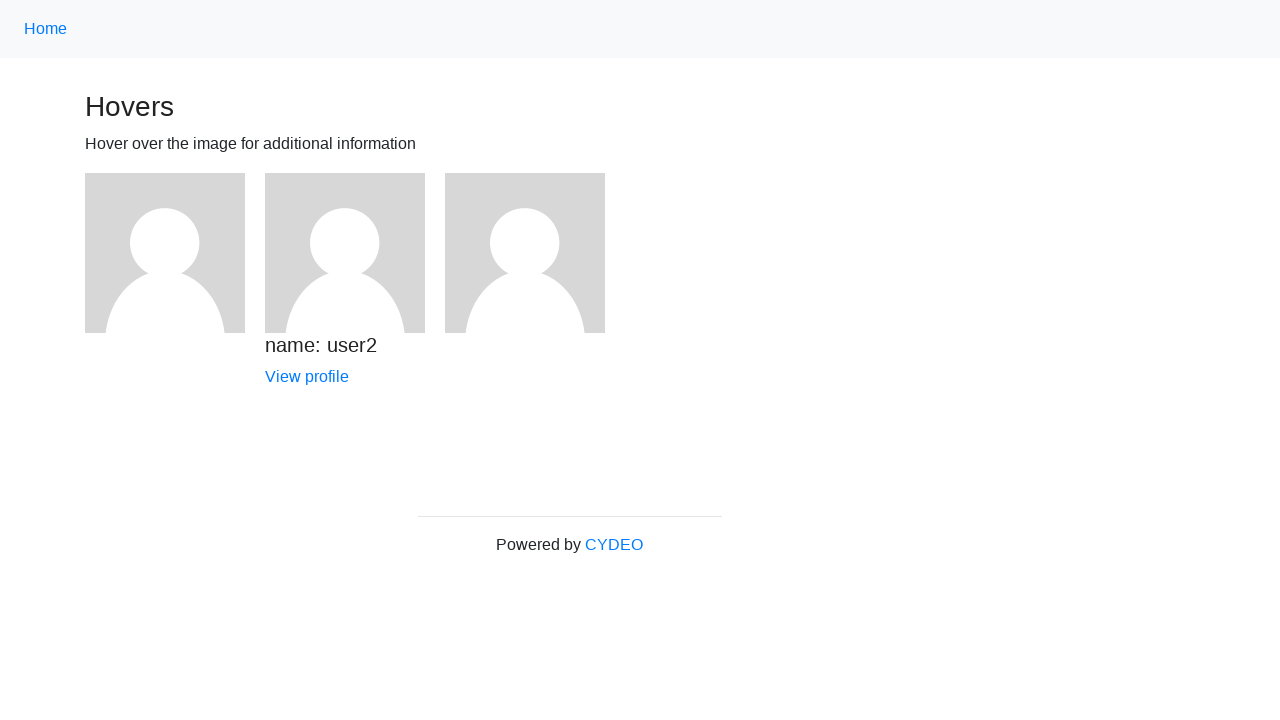

Hovered over third image at (525, 253) on (//img)[3]
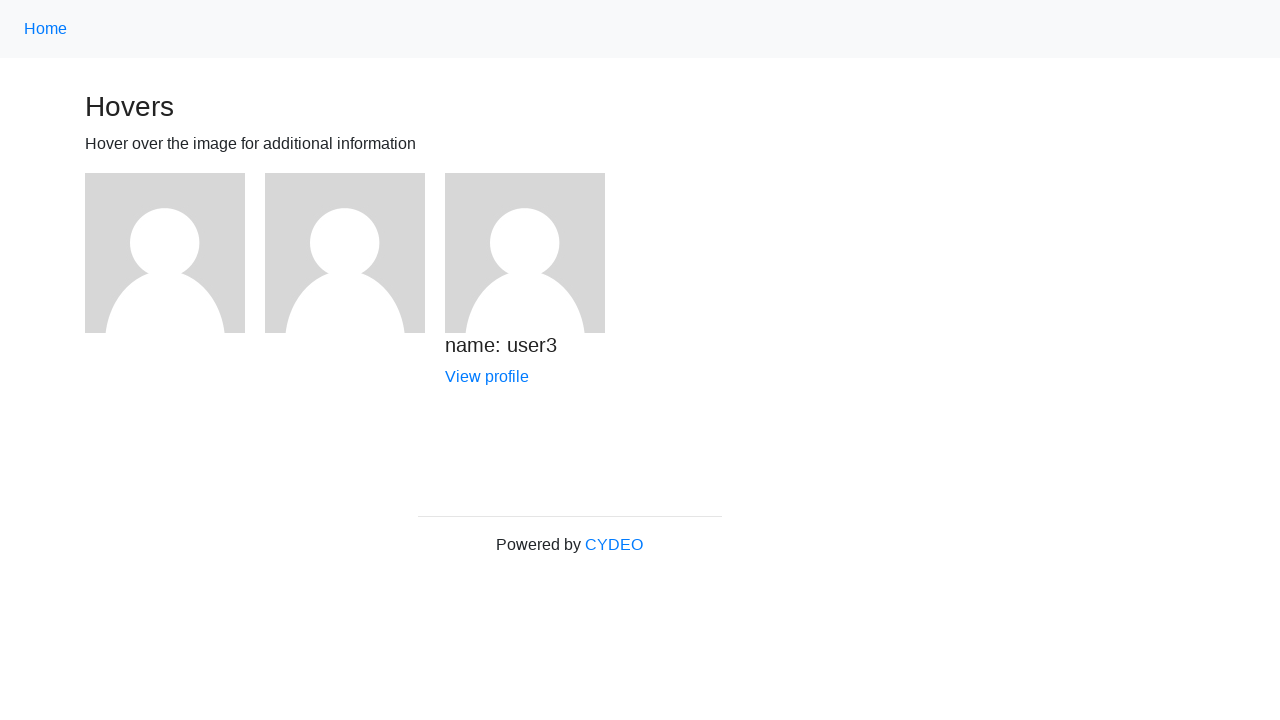

Verified user3 information is displayed
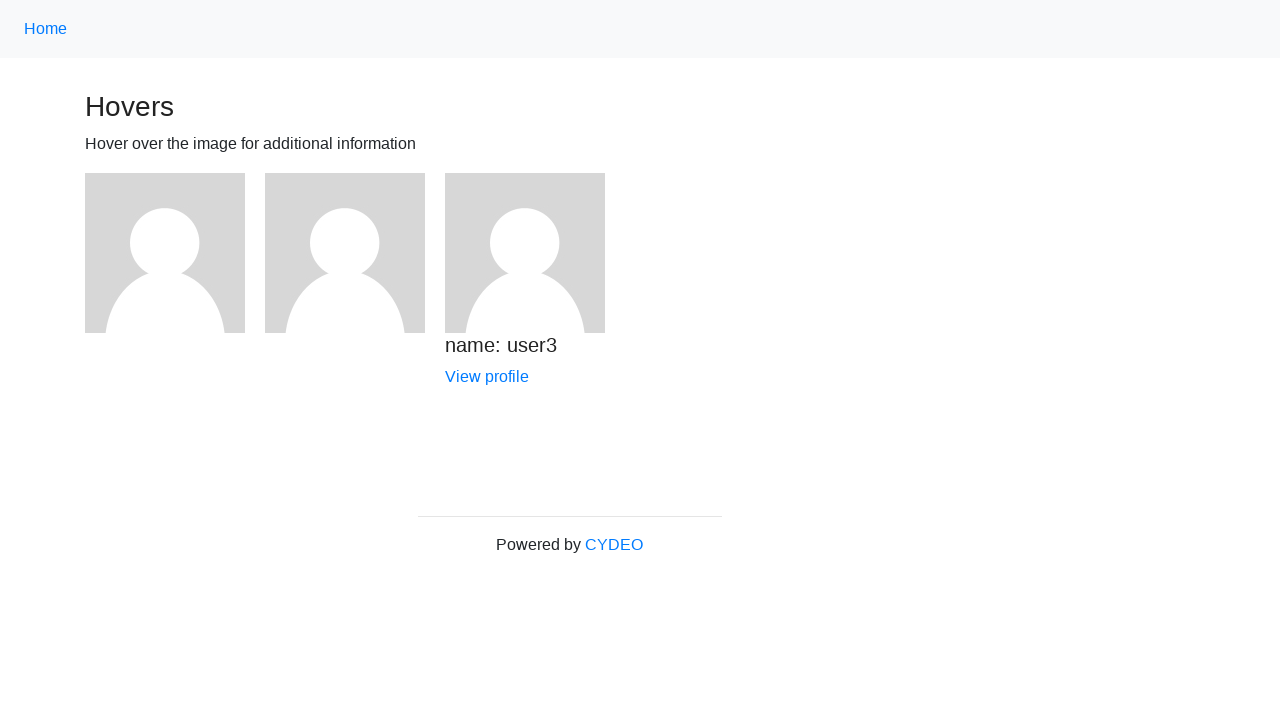

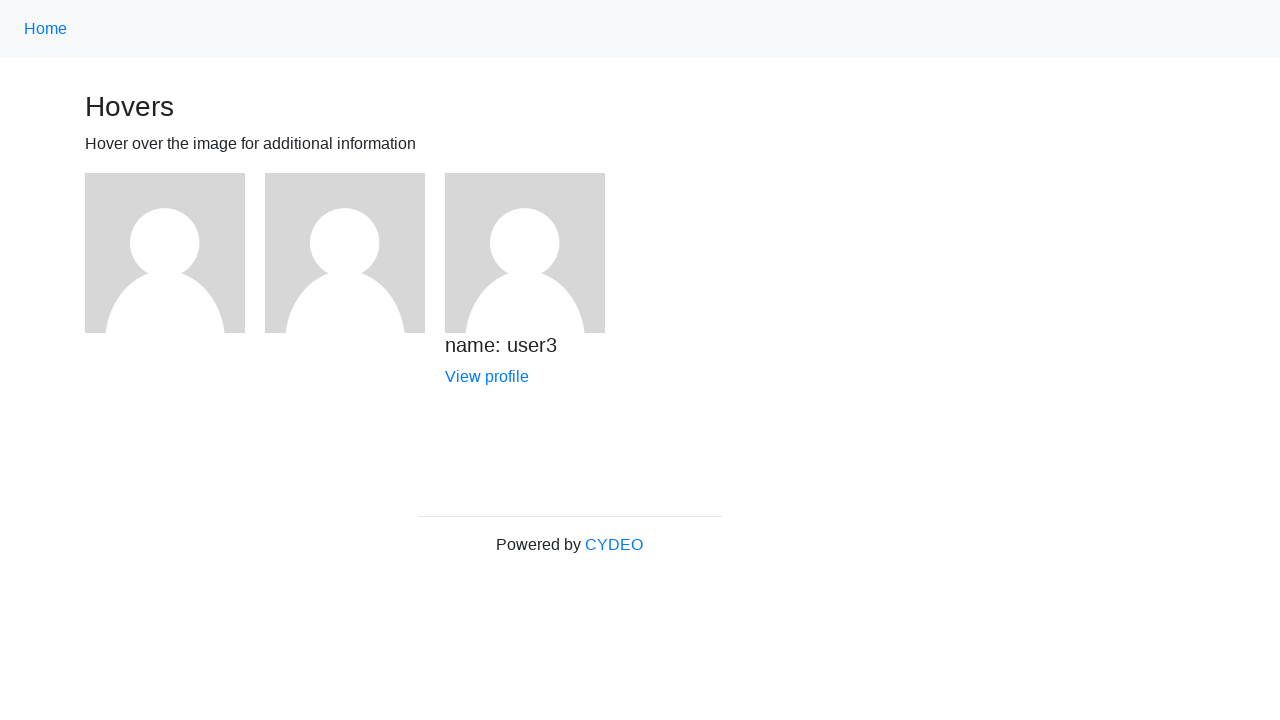